Tests form filling by first clicking a link with calculated mathematical text, then filling out a multi-field form with name, last name, city, and country information before submitting.

Starting URL: http://suninjuly.github.io/find_link_text

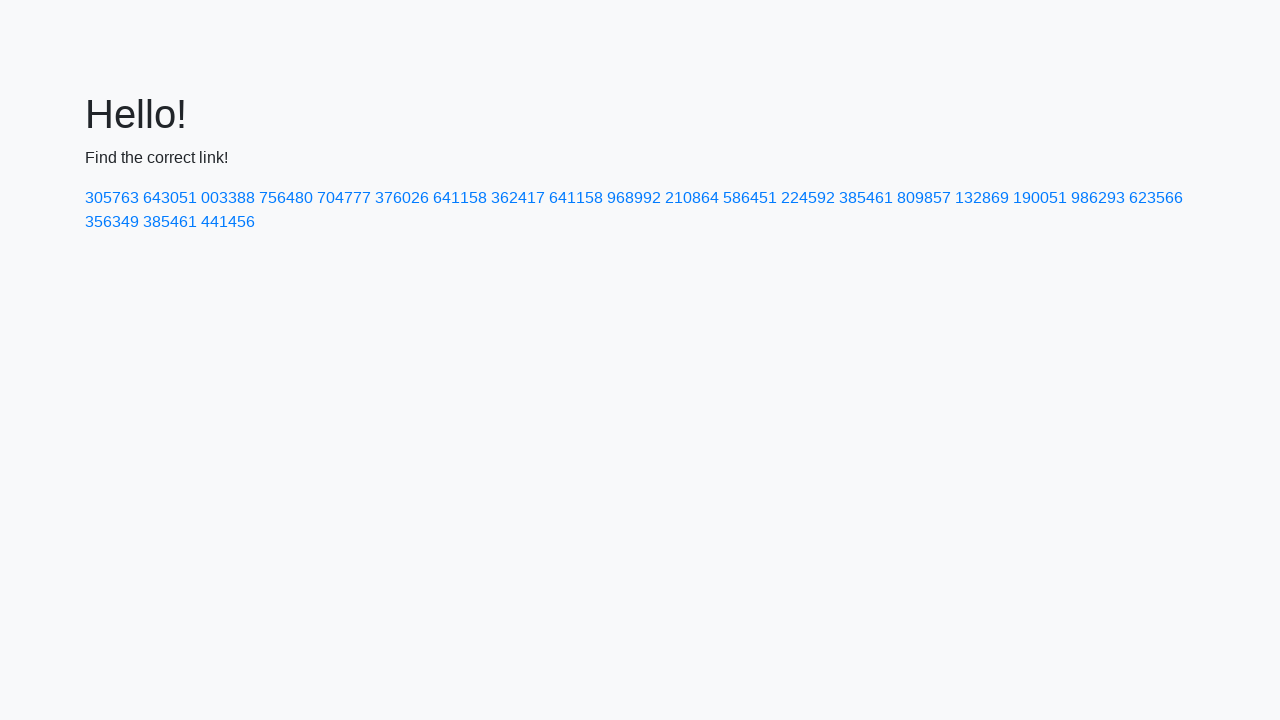

Clicked link with calculated mathematical text '224592' at (808, 198) on a:text-is('224592')
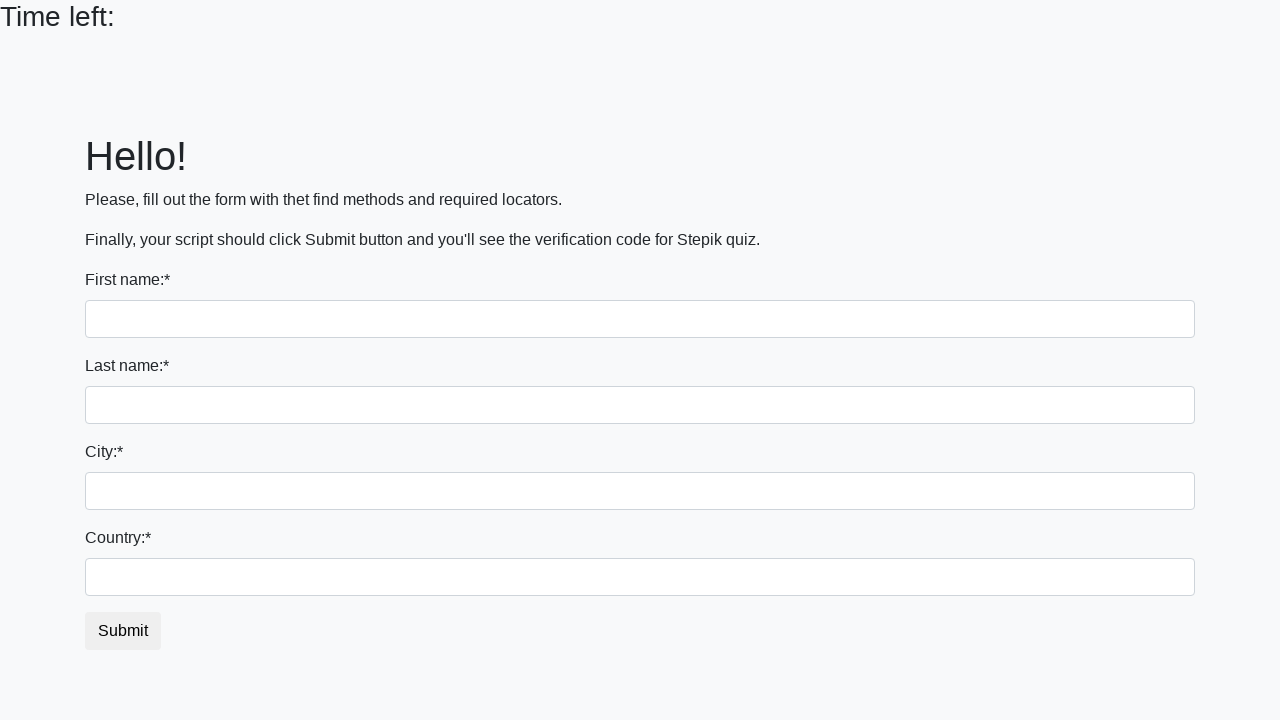

Filled first name field with 'Ivan' on input:first-of-type
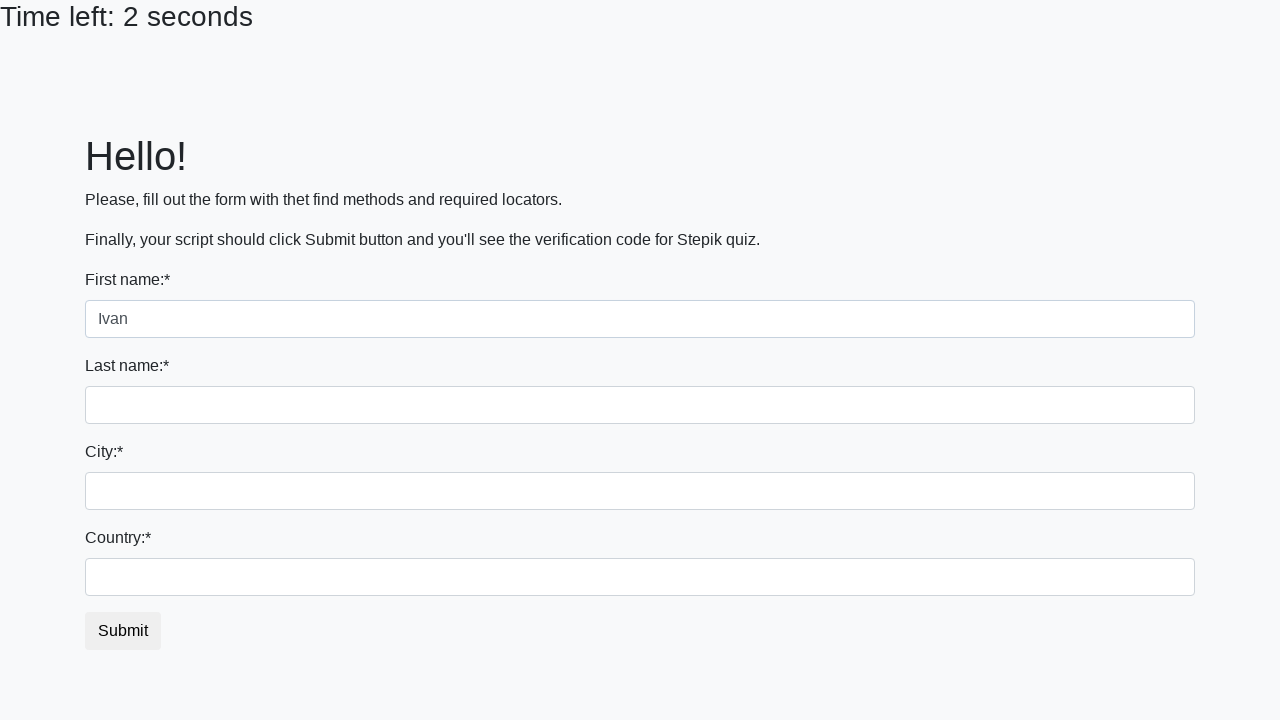

Filled last name field with 'Petrov' on input[name='last_name']
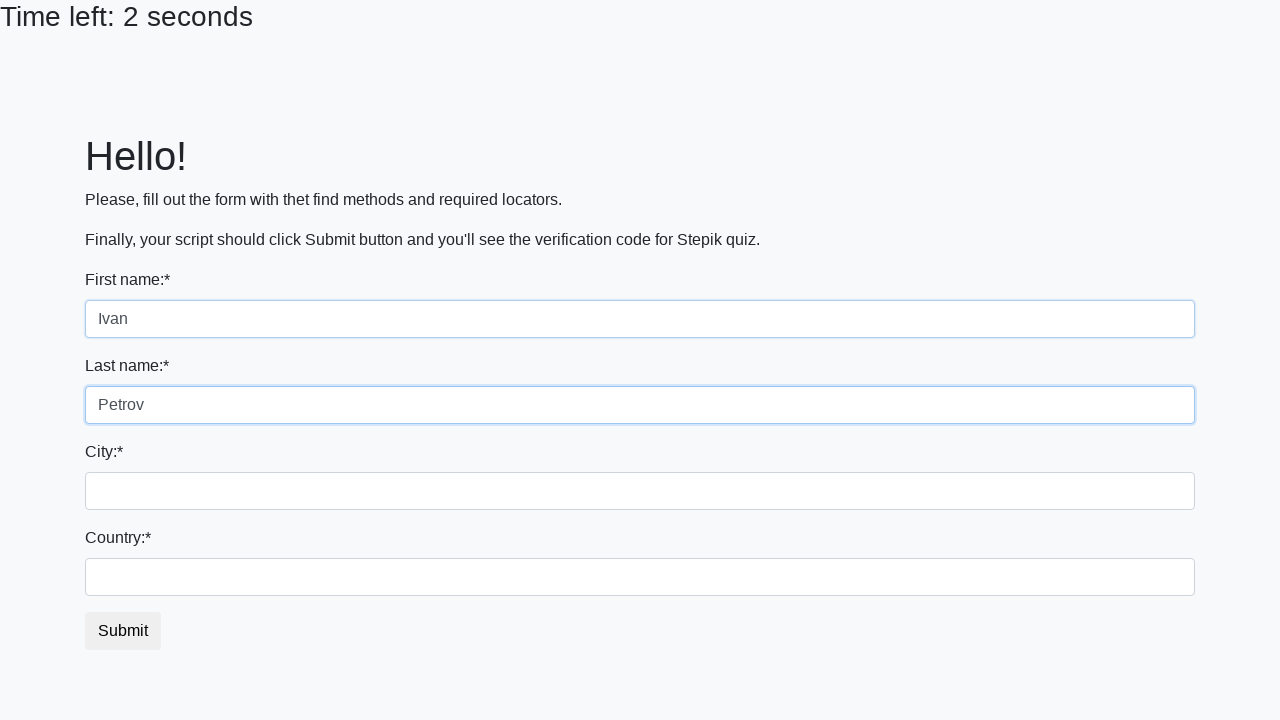

Filled city field with 'Smolensk' on .form-control.city
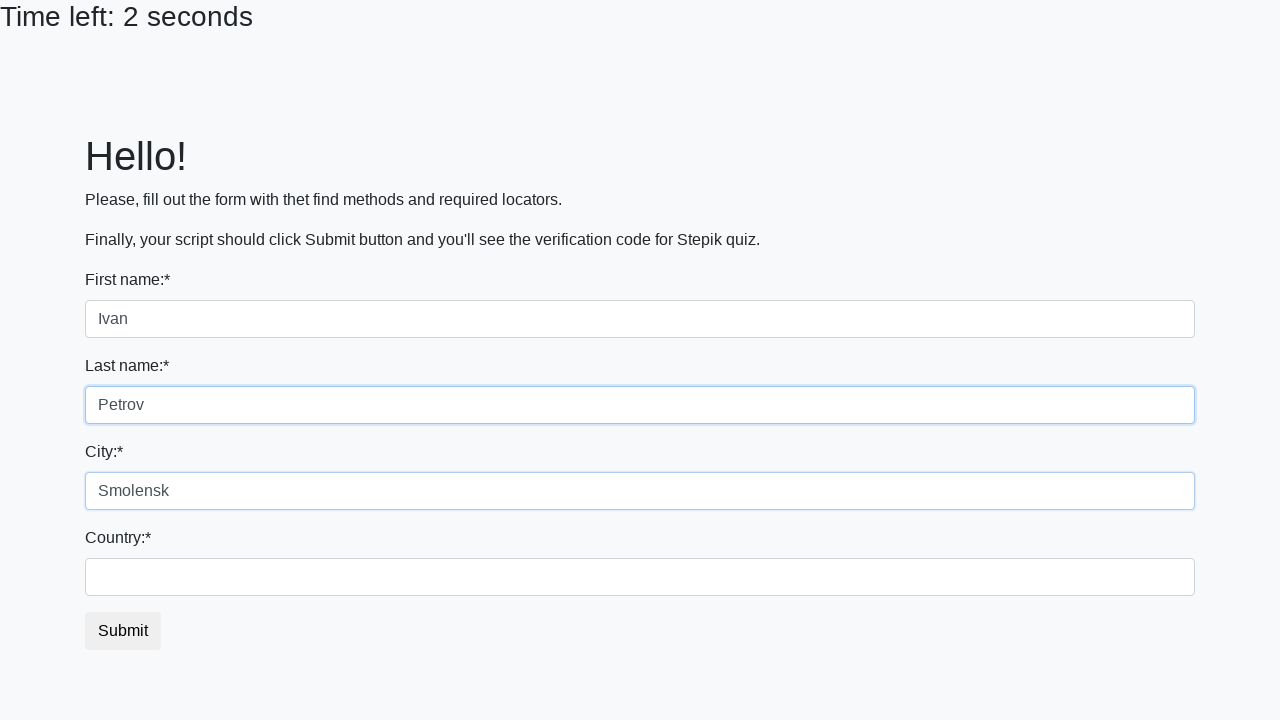

Filled country field with 'Russia' on #country
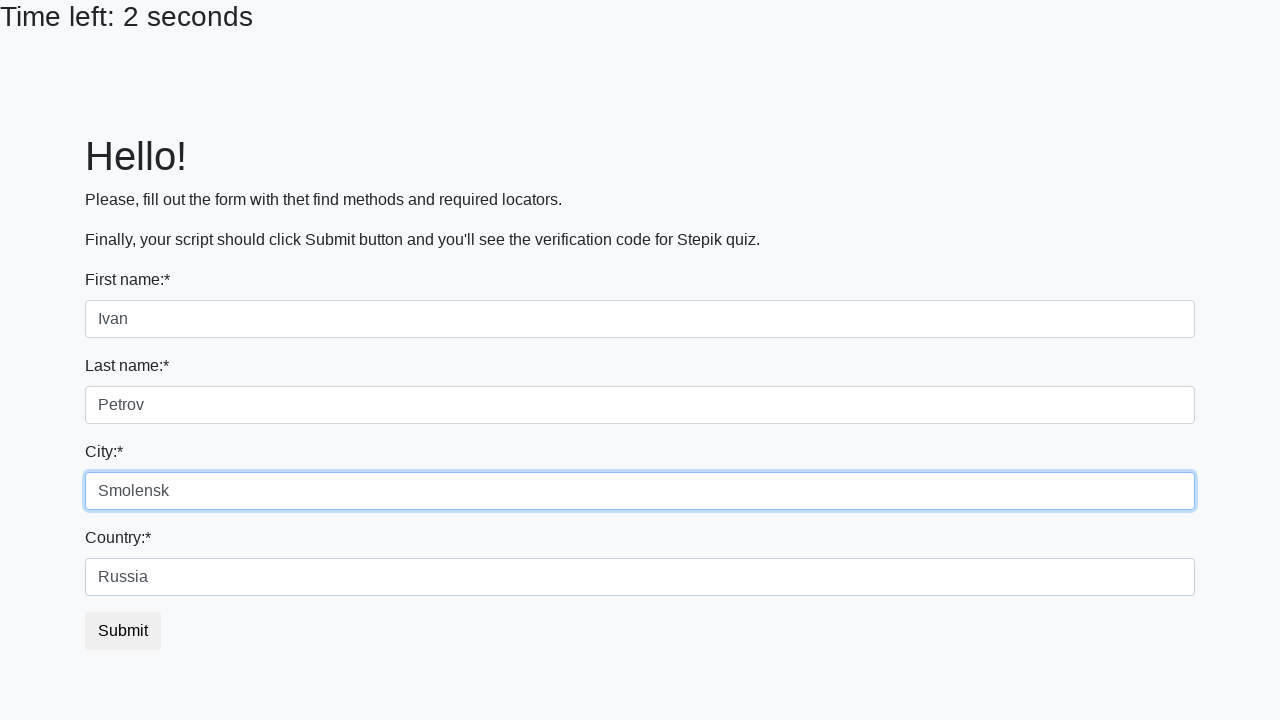

Clicked submit button to submit form at (123, 631) on .btn-default
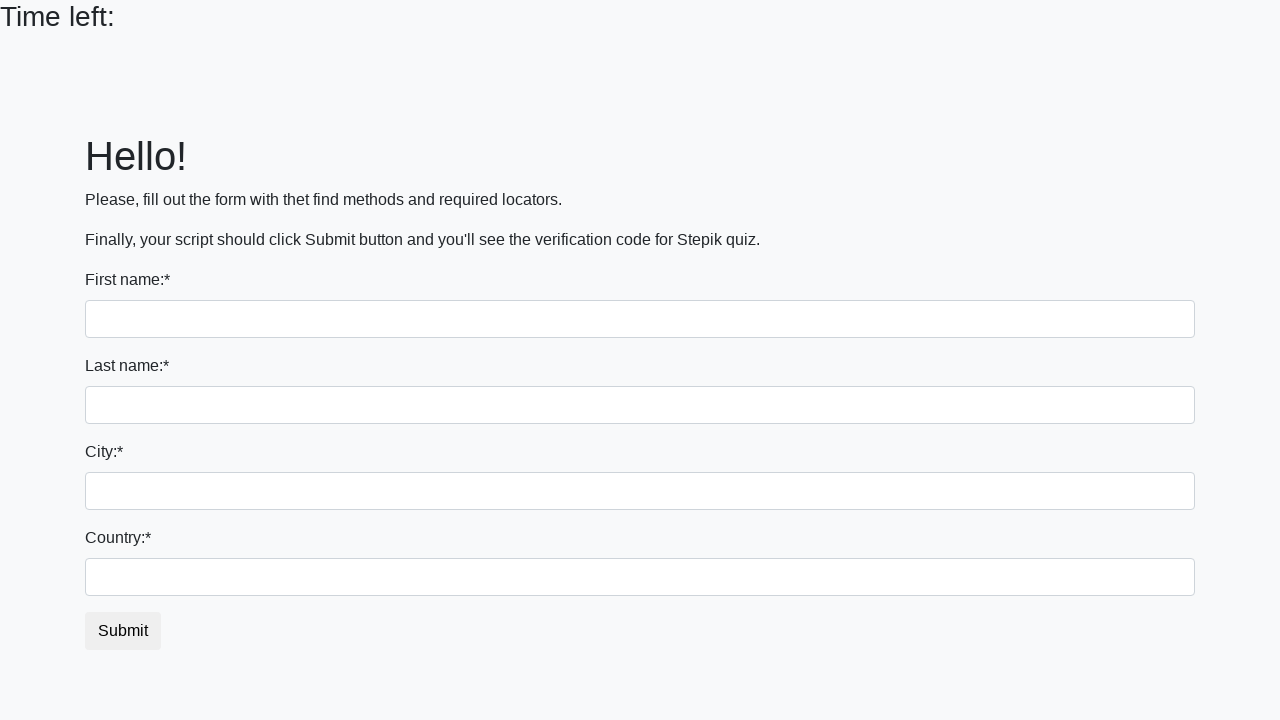

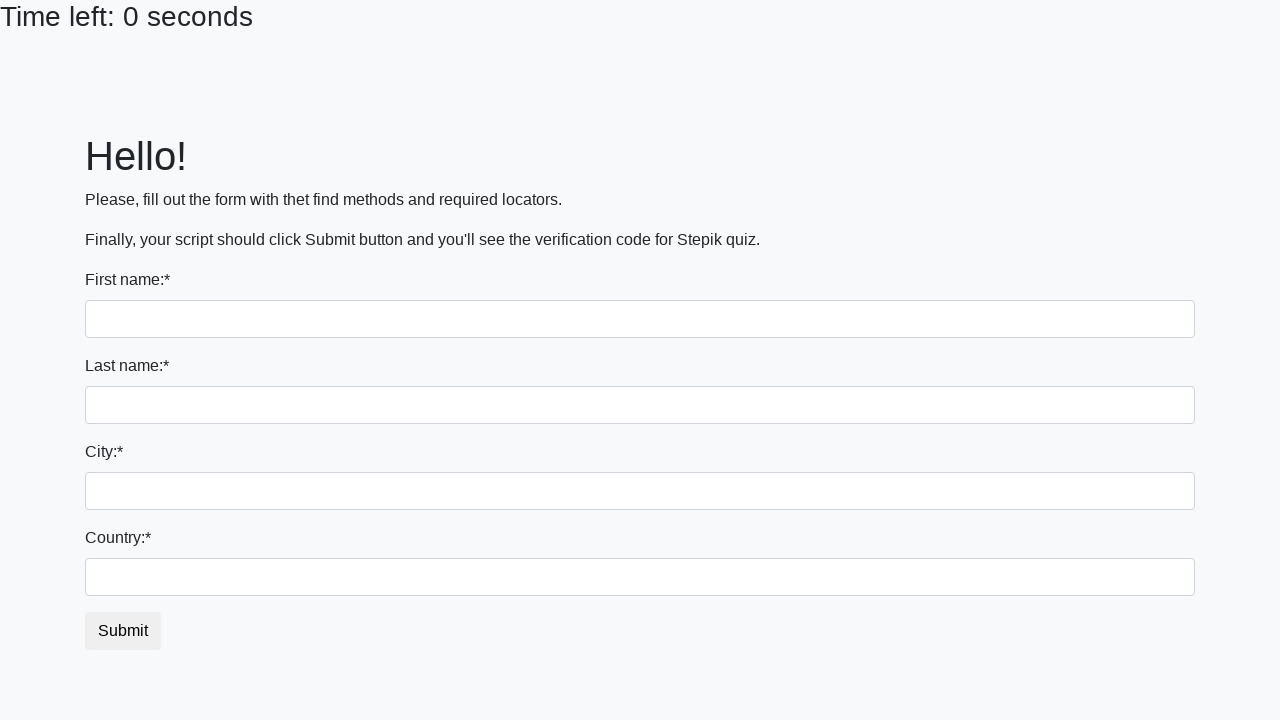